Tests right-click context menu functionality by right-clicking on an element and verifying that a context menu layer appears

Starting URL: http://medialize.github.io/jQuery-contextMenu/demo.html

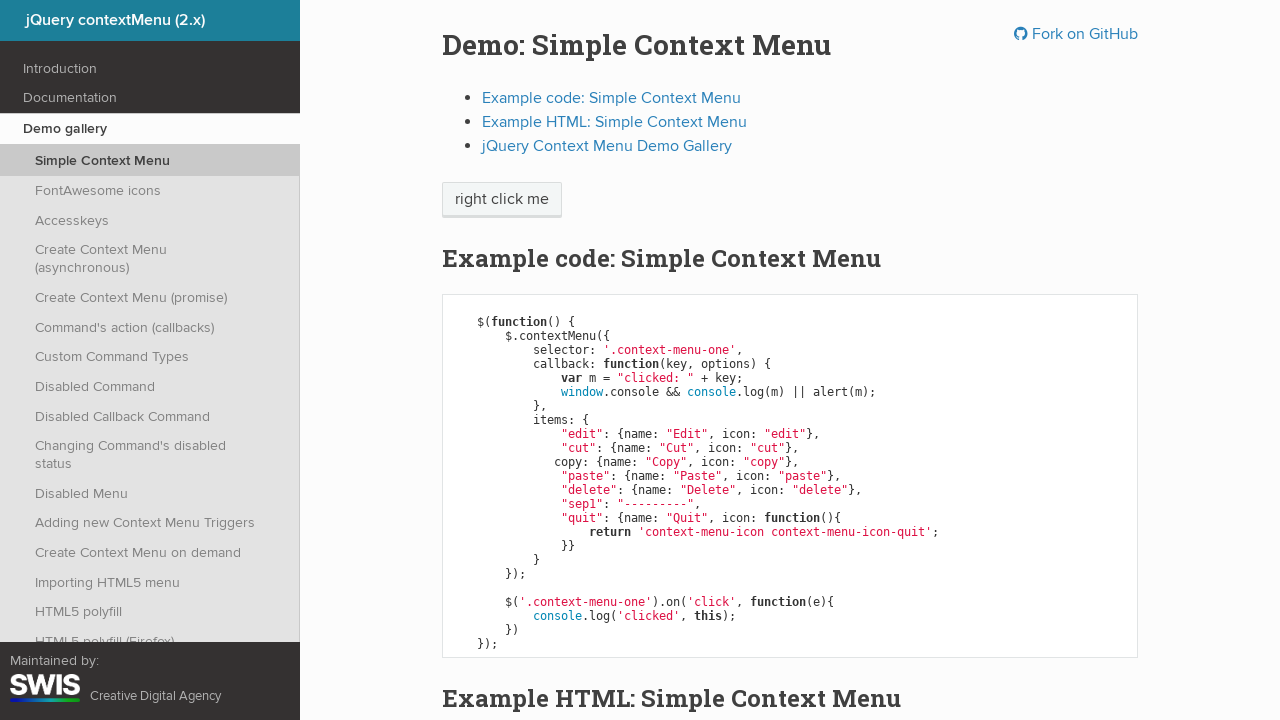

Located context menu trigger element
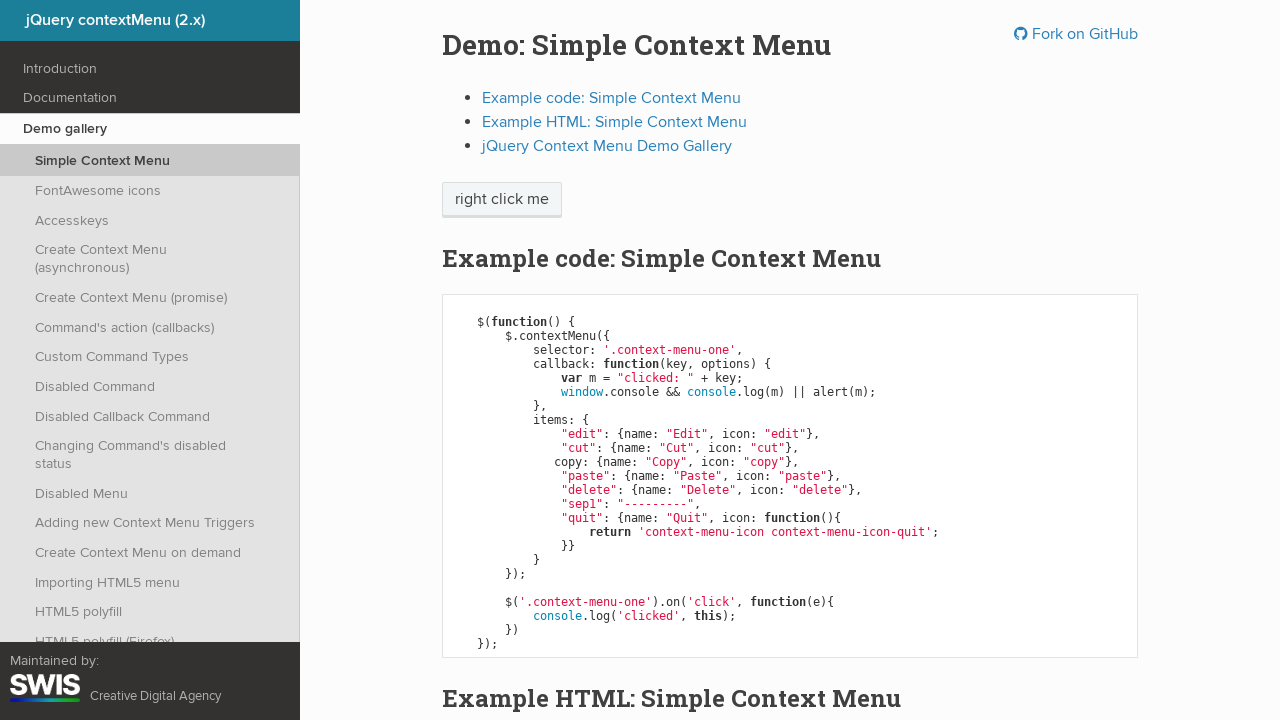

Right-clicked on the context menu trigger element at (502, 200) on .context-menu-one
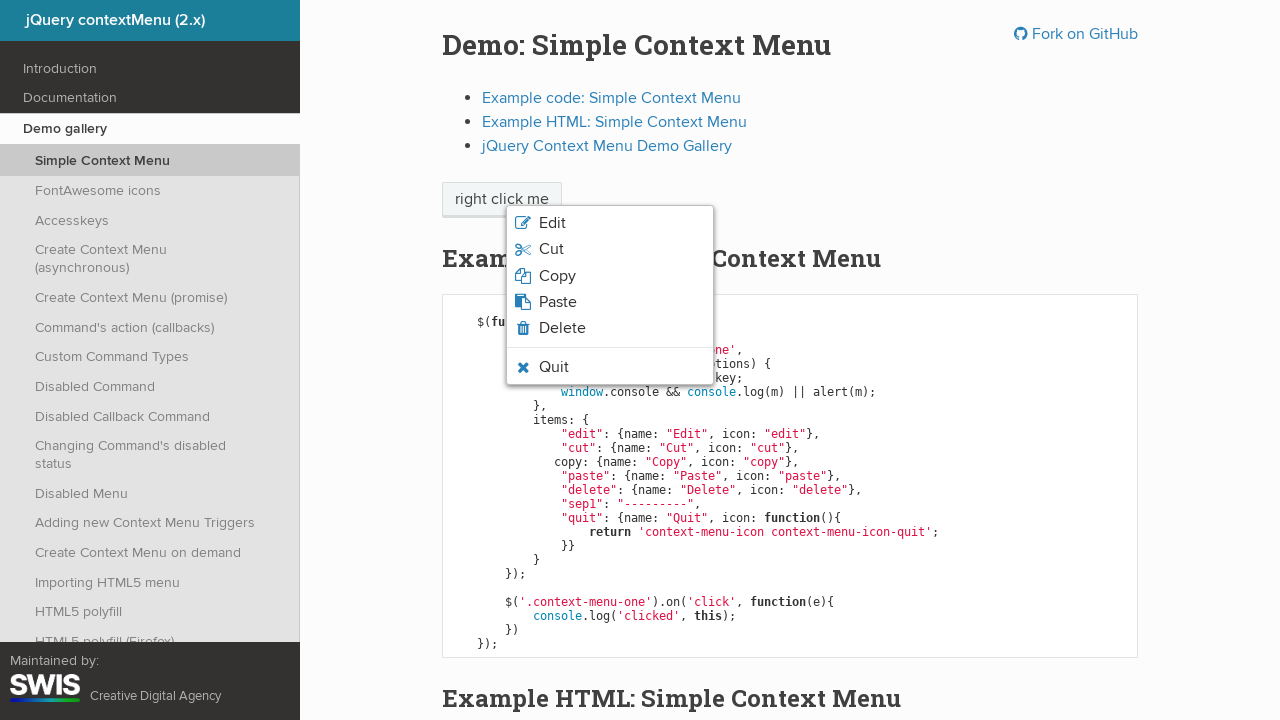

Context menu layer appeared after right-click
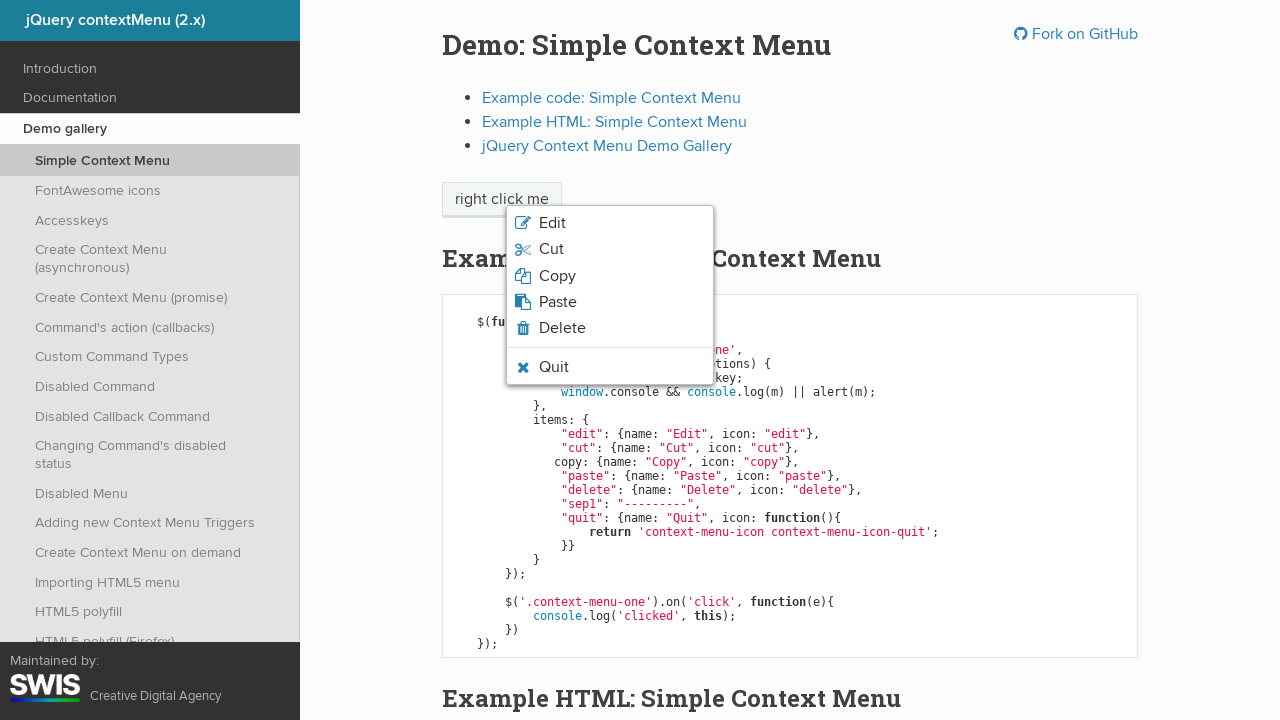

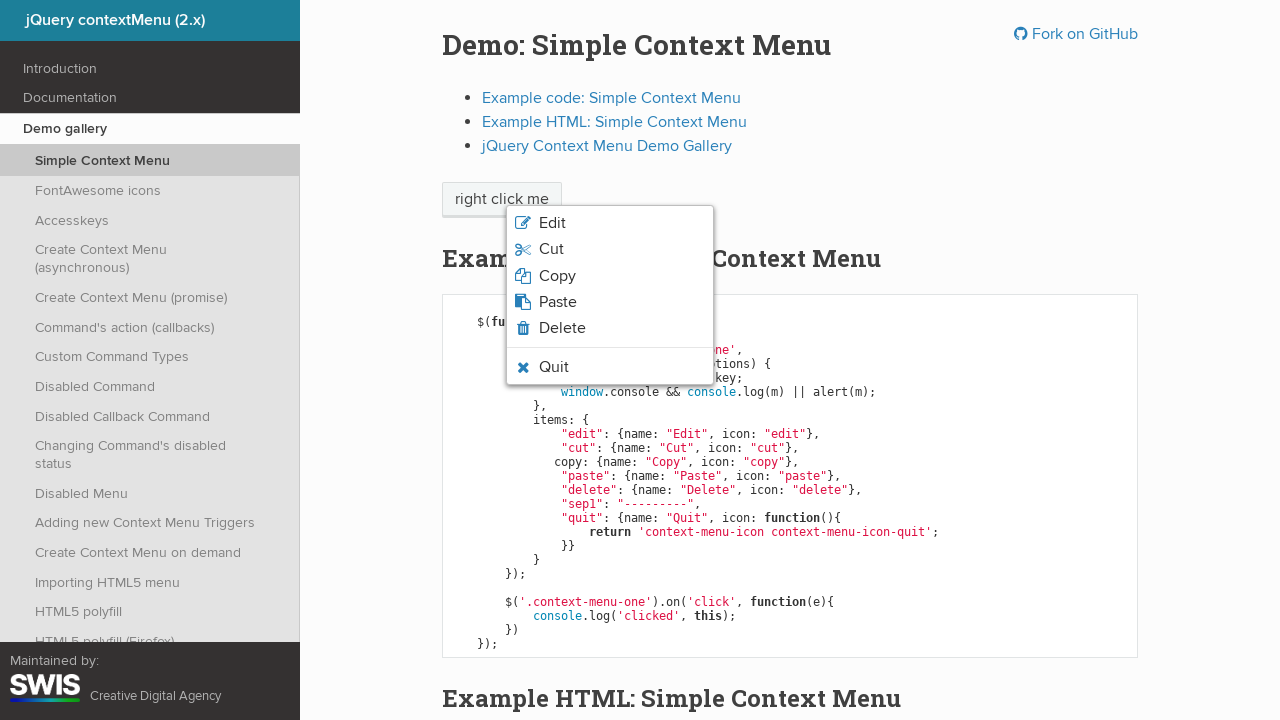